Tests an XML transformation tool by selecting an XML type from a dropdown and verifying the Transform button is present.

Starting URL: https://mohan-chinnappan-n5.github.io/xml/sfl-xslt.html

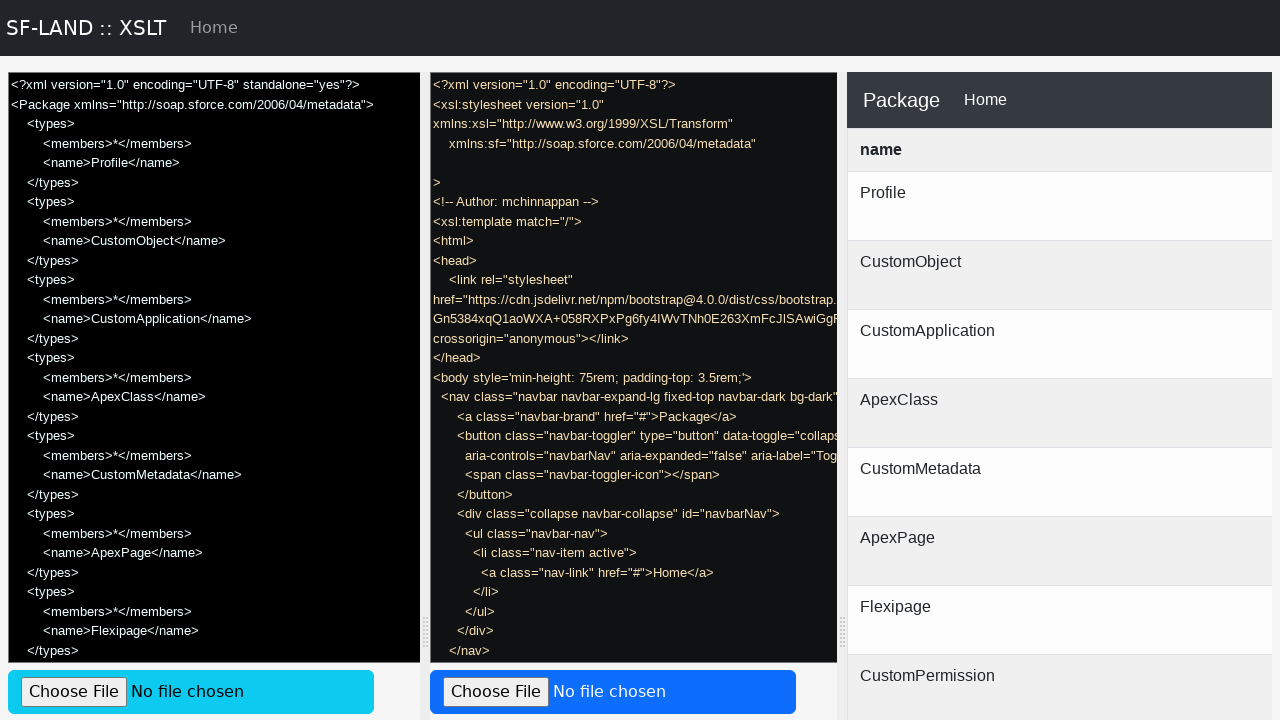

Clicked on XML Type search placeholder at (630, 360) on internal:attr=[placeholder="Search for XML Type..."i]
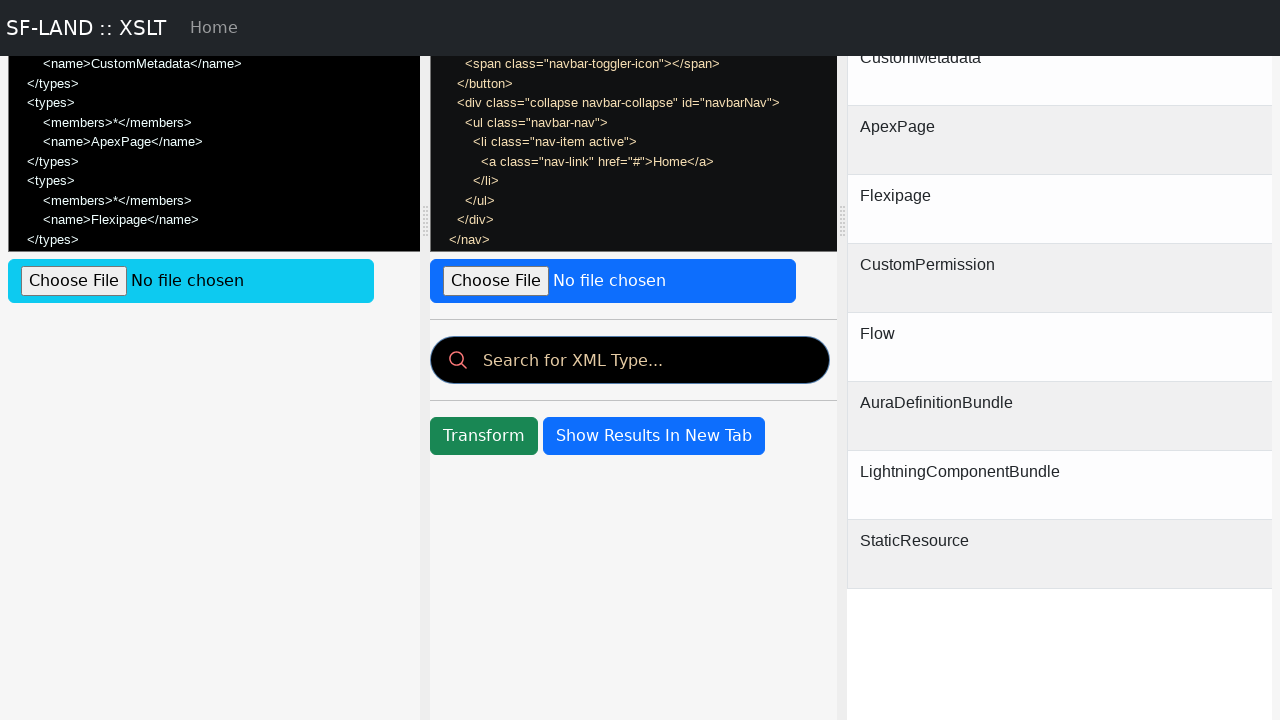

Filled search field with 'p' on internal:attr=[placeholder="Search for XML Type..."i]
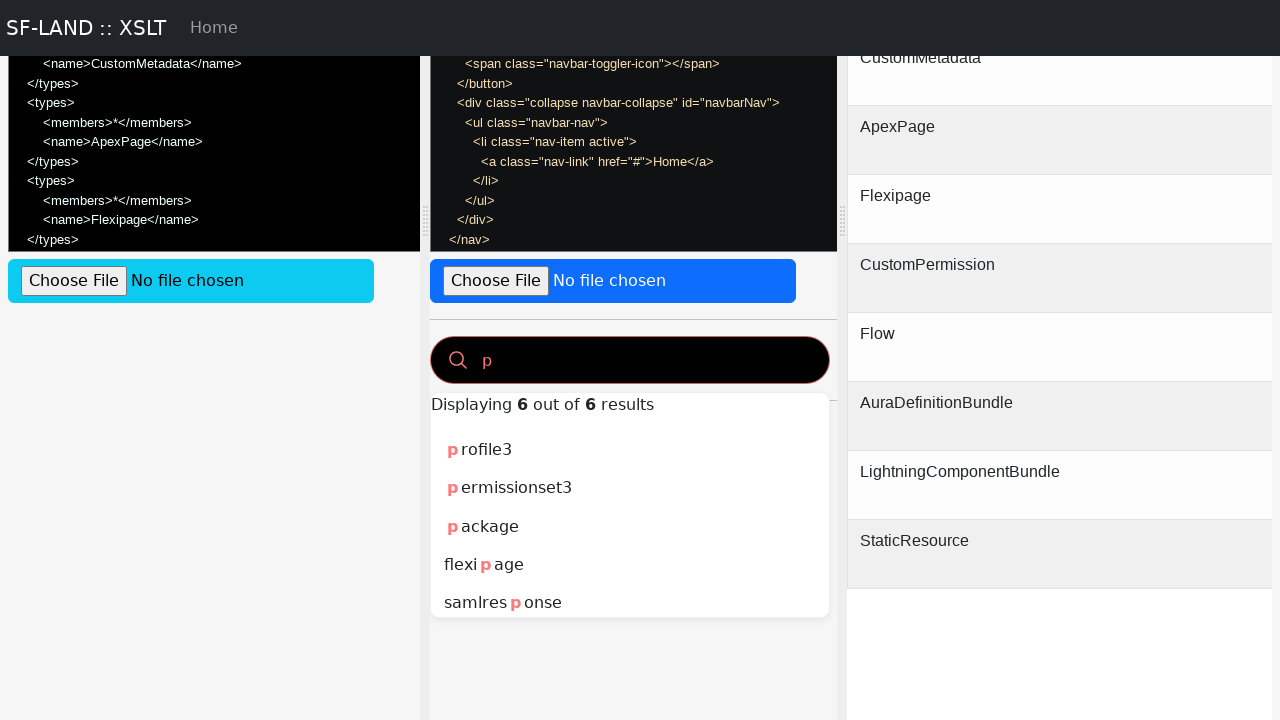

Selected 'profile3' option from dropdown at (630, 450) on internal:role=option[name="profile3"i]
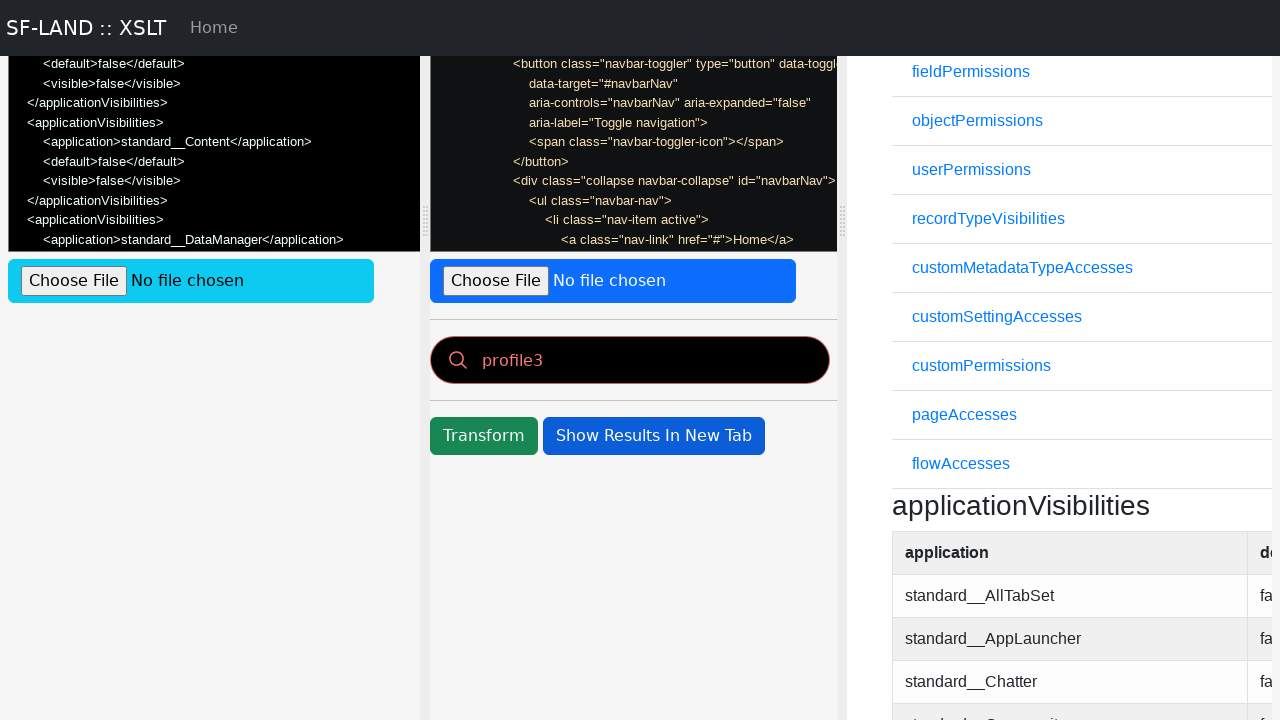

Verified Transform button is present with correct text
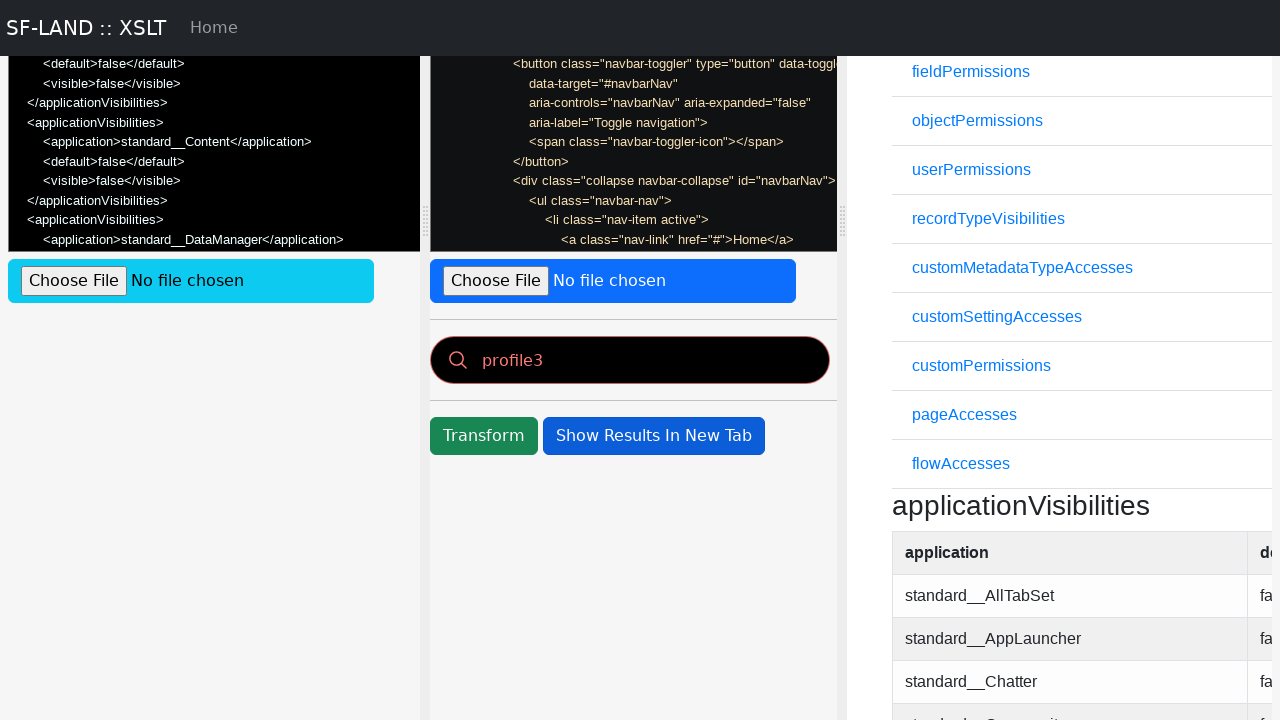

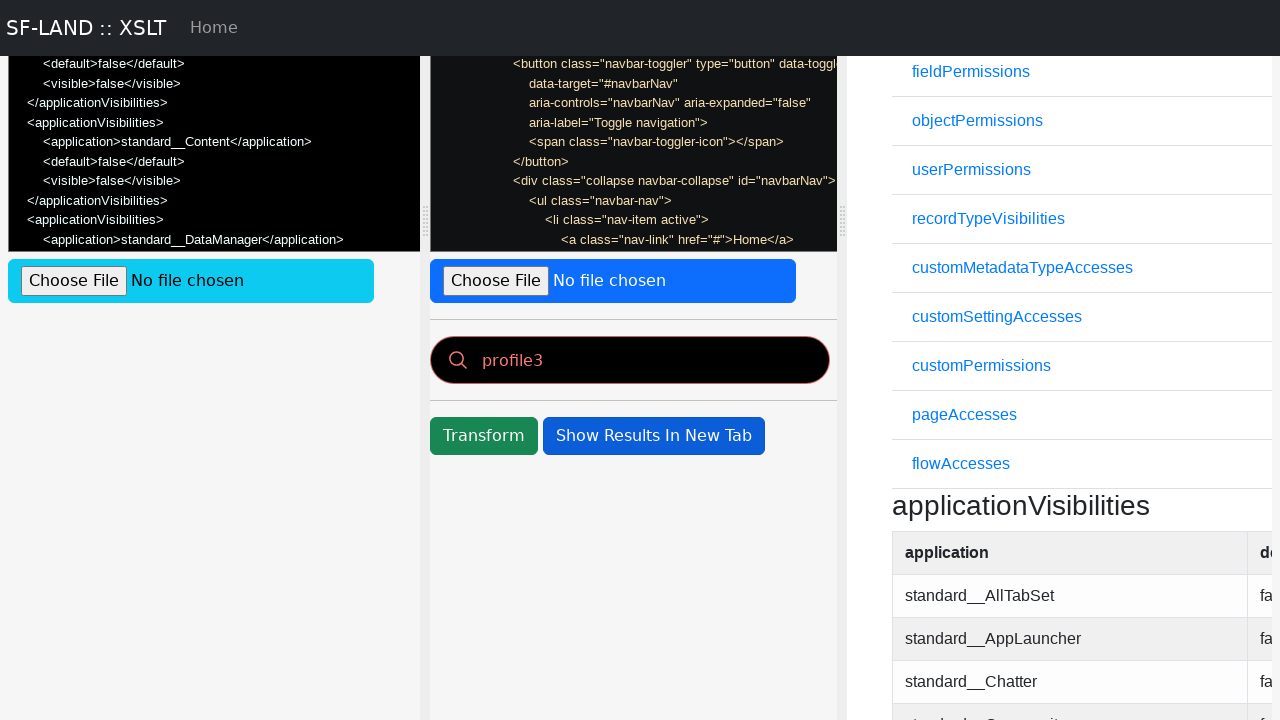